Opens the RedBus website and waits for the page to load. This is a basic page load test that verifies the website is accessible.

Starting URL: https://www.redbus.in/

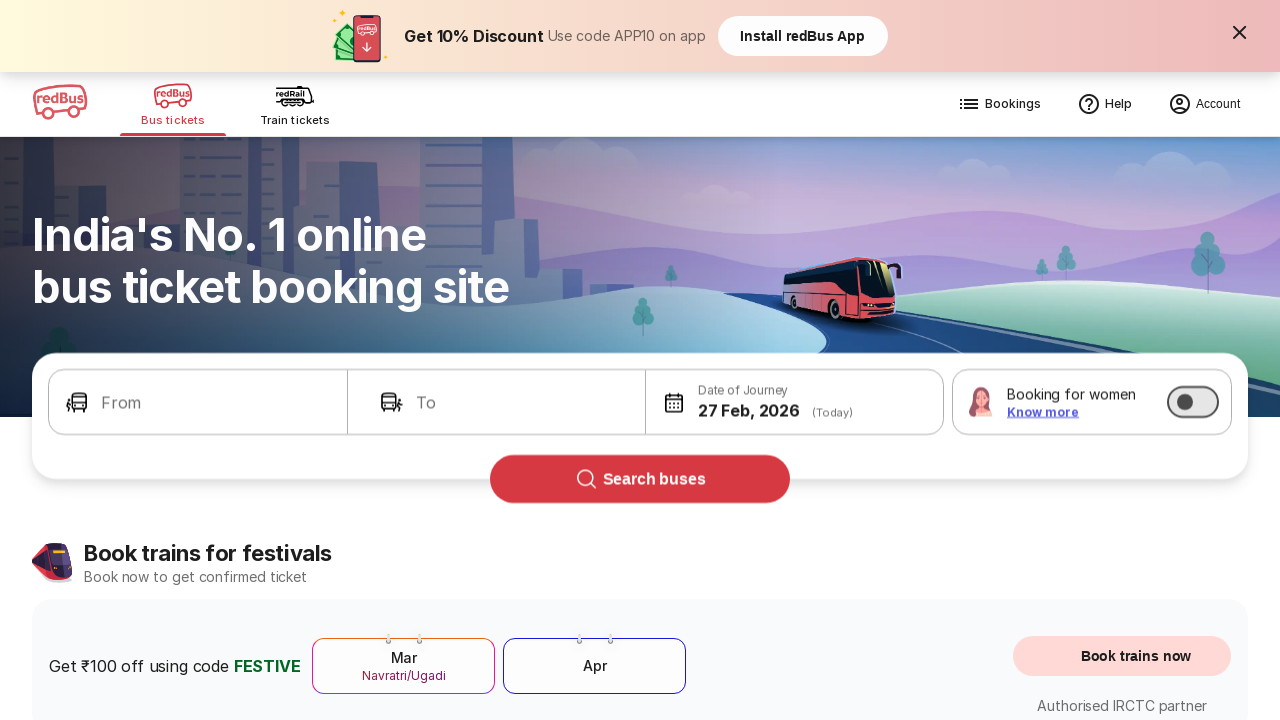

Waited for page DOM to be fully loaded
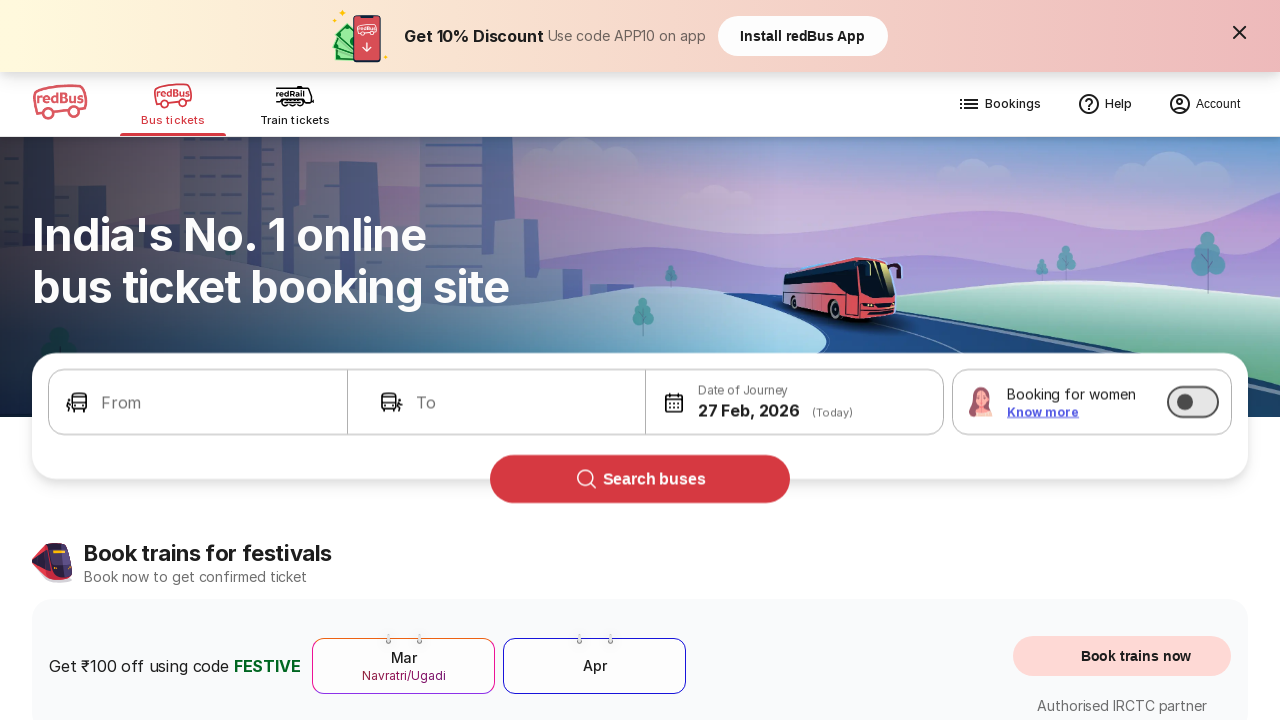

Verified body element is present on RedBus homepage
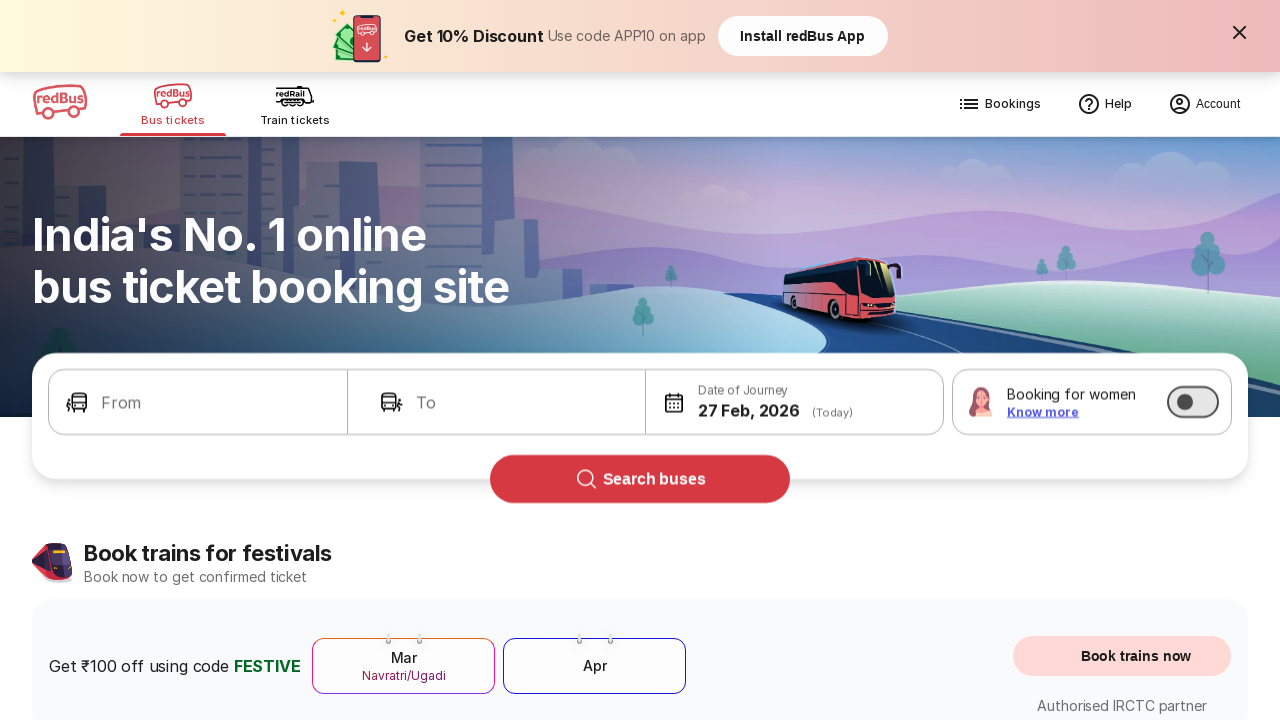

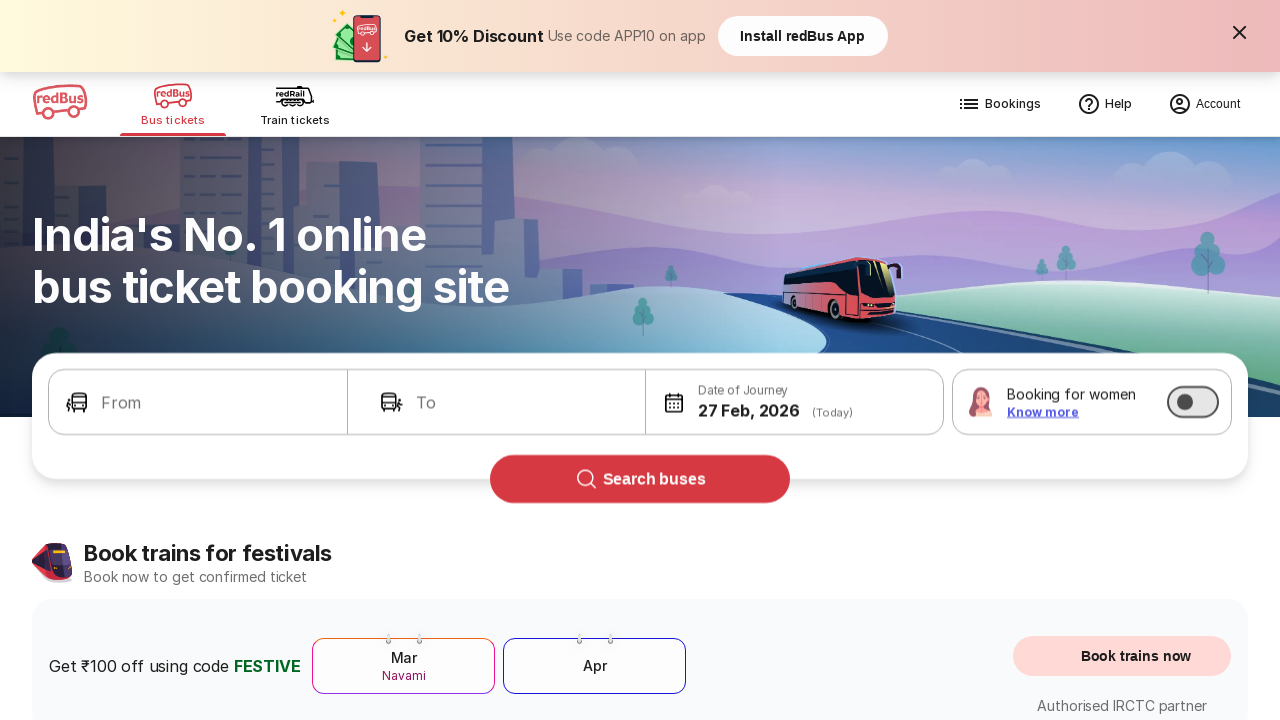